Tests that the text input field is cleared after adding a todo item.

Starting URL: https://demo.playwright.dev/todomvc

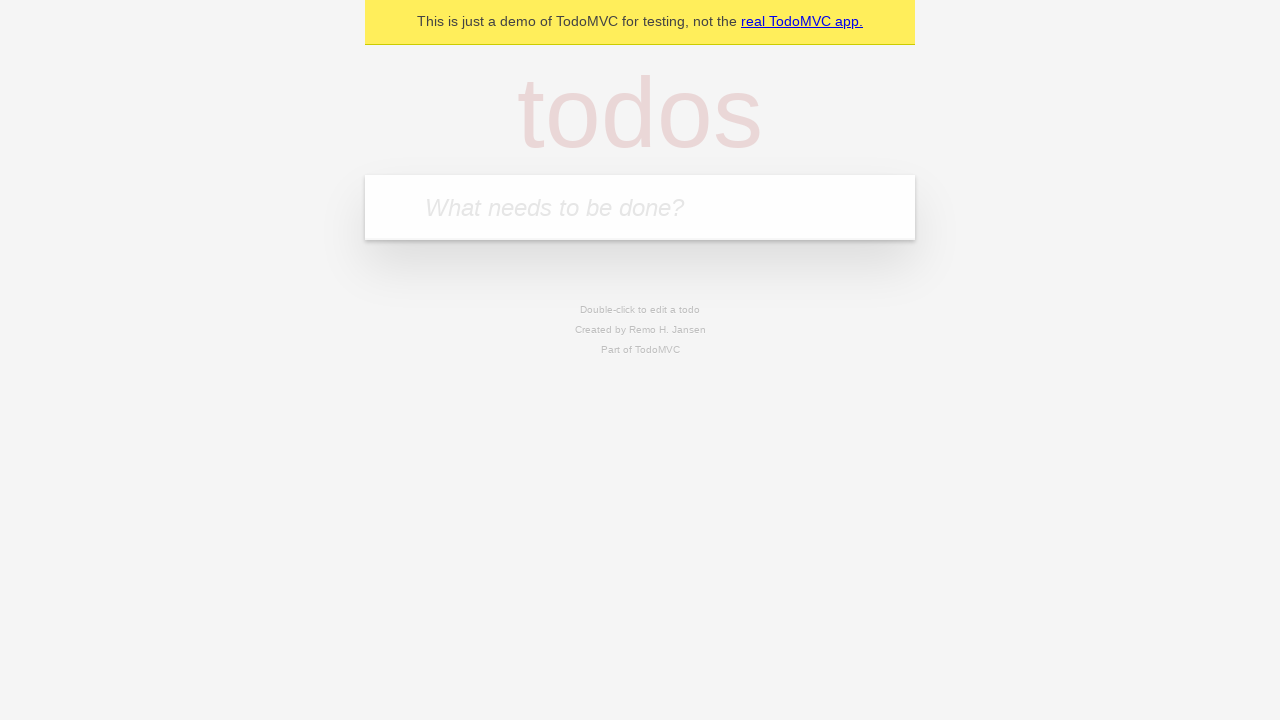

Located the todo input field with placeholder 'What needs to be done?'
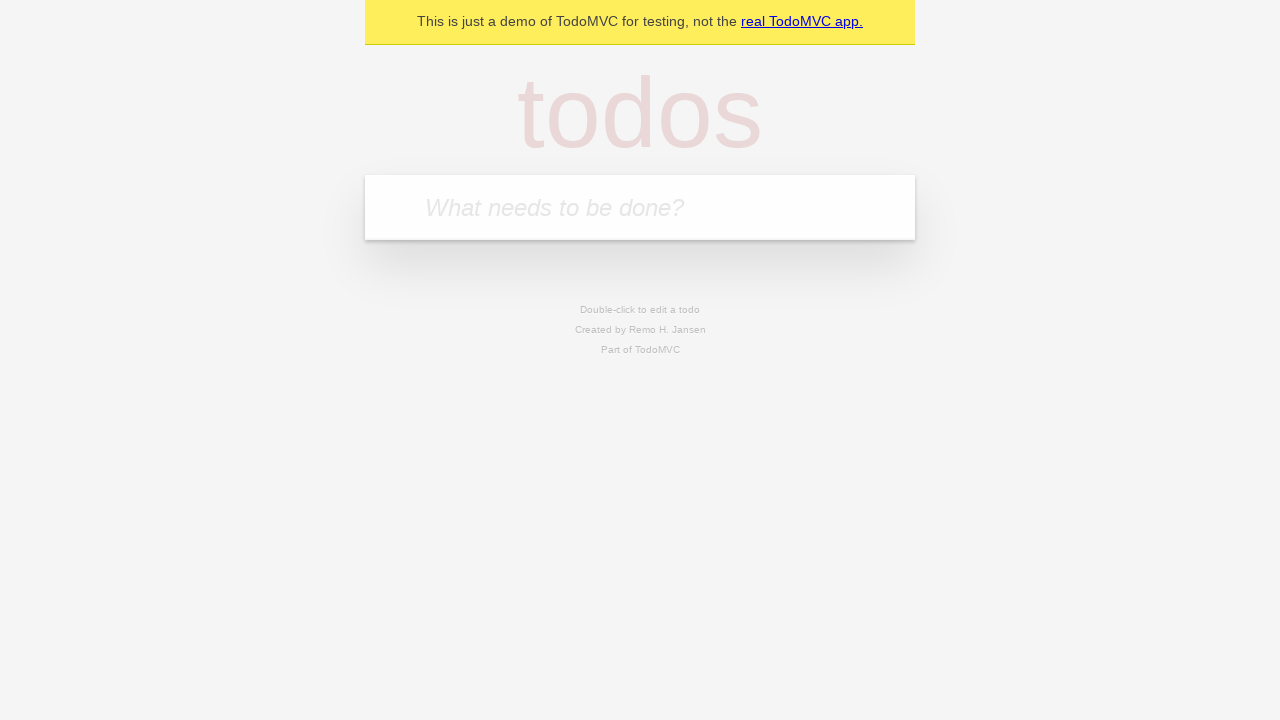

Filled input field with 'buy some cheese' on internal:attr=[placeholder="What needs to be done?"i]
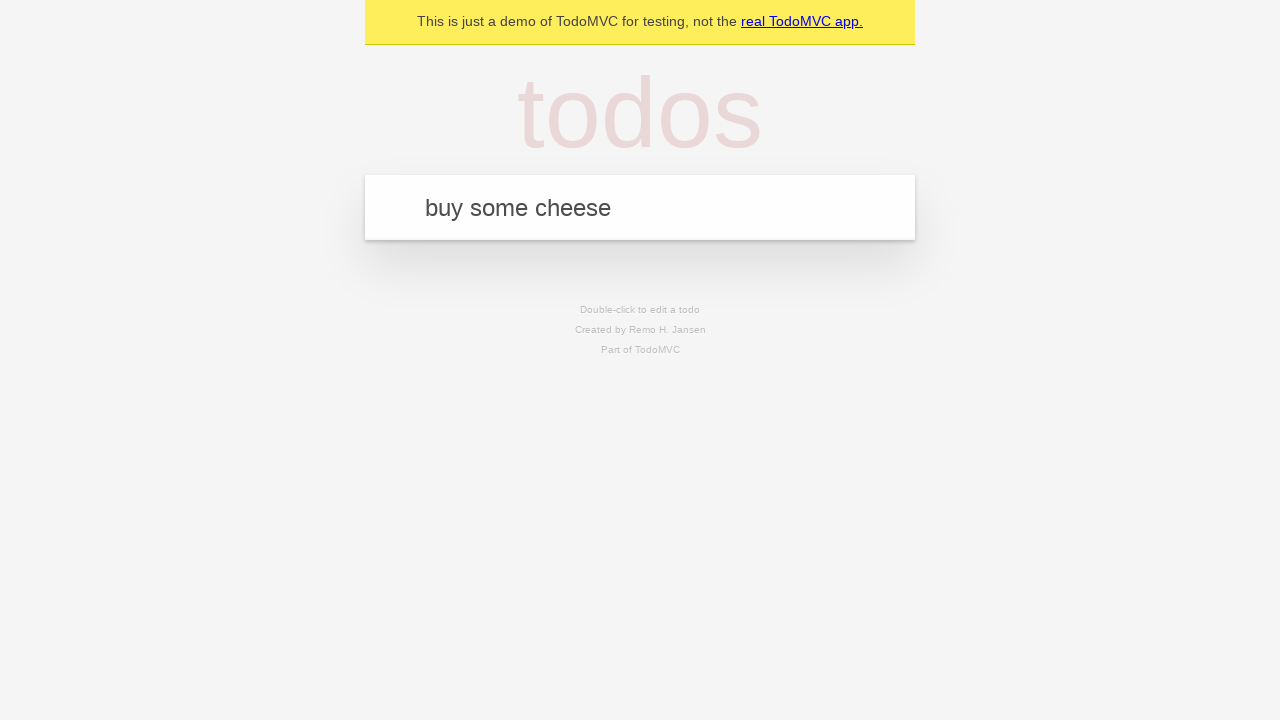

Pressed Enter to submit the todo item on internal:attr=[placeholder="What needs to be done?"i]
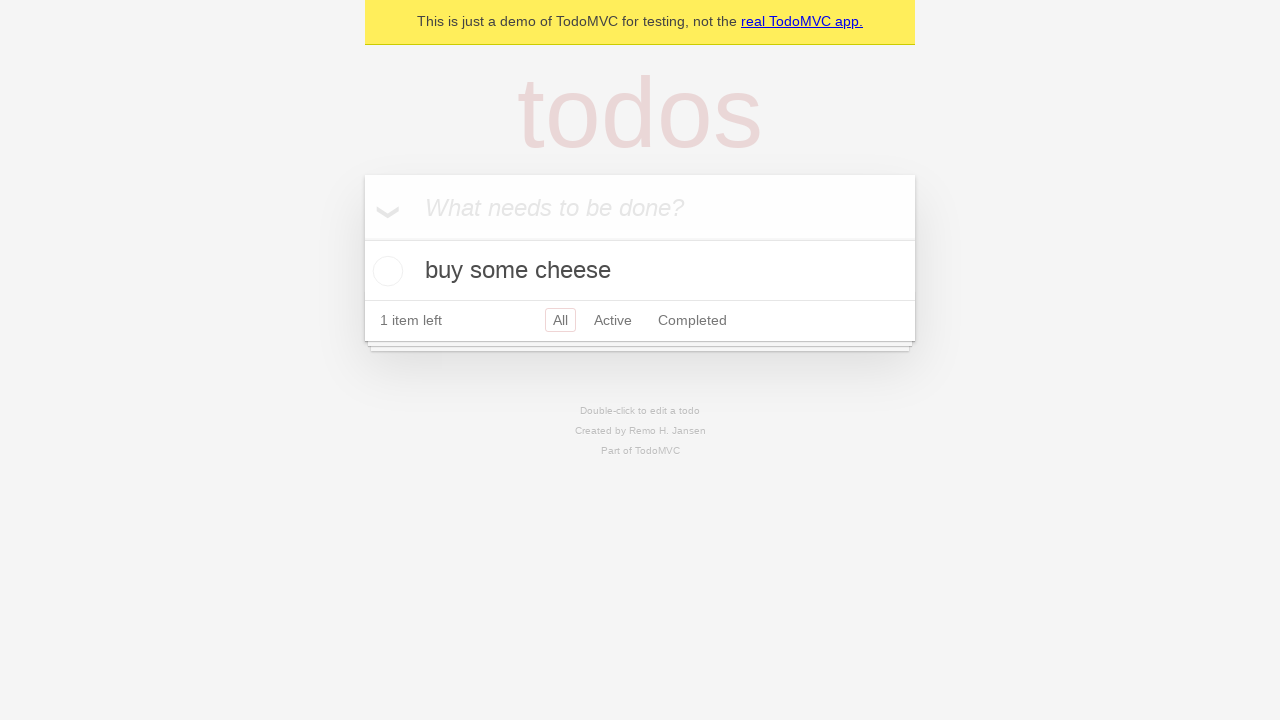

Waited for todo item to appear in the list
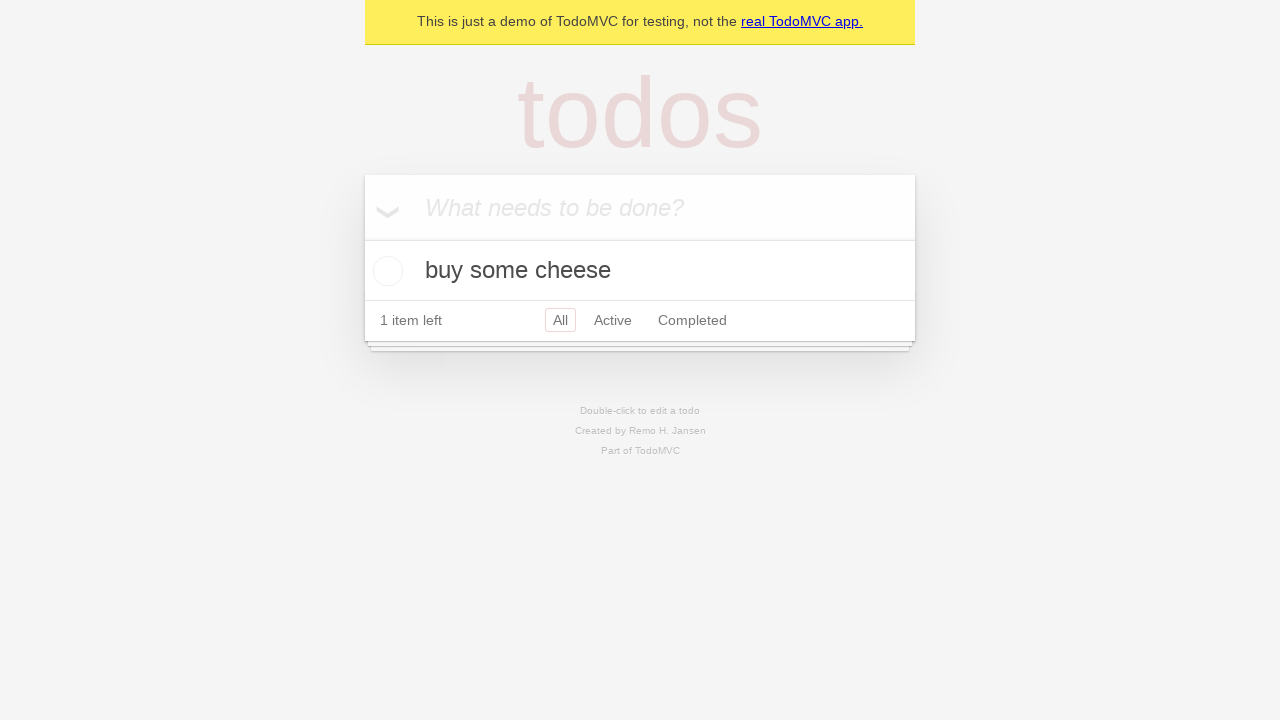

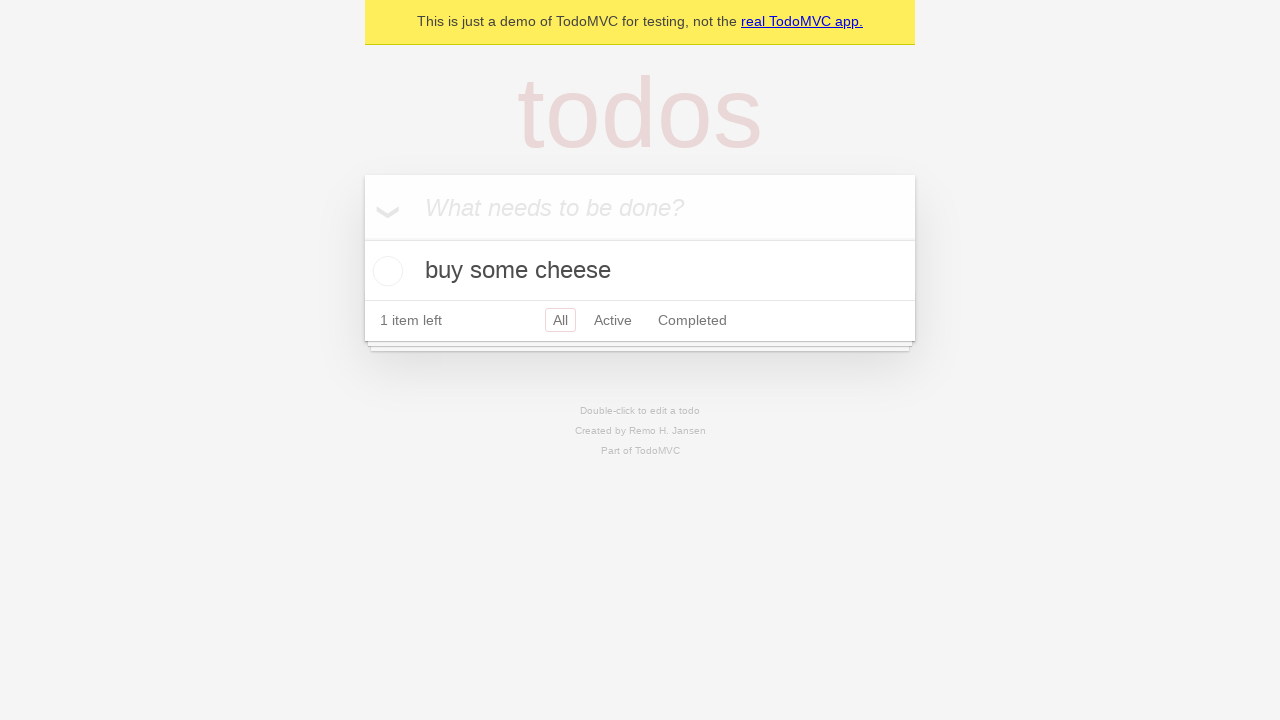